Tests that pressing Escape cancels edits to a todo item

Starting URL: https://demo.playwright.dev/todomvc

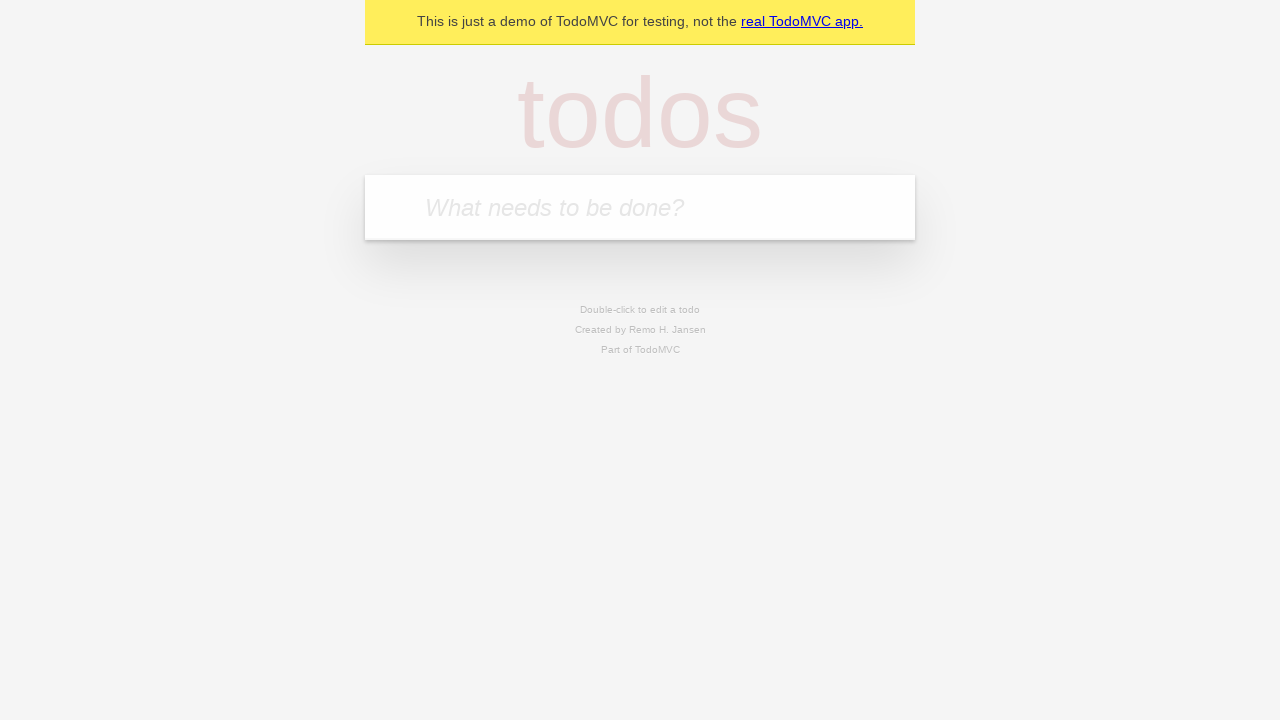

Filled new todo field with 'buy some cheese' on internal:attr=[placeholder="What needs to be done?"i]
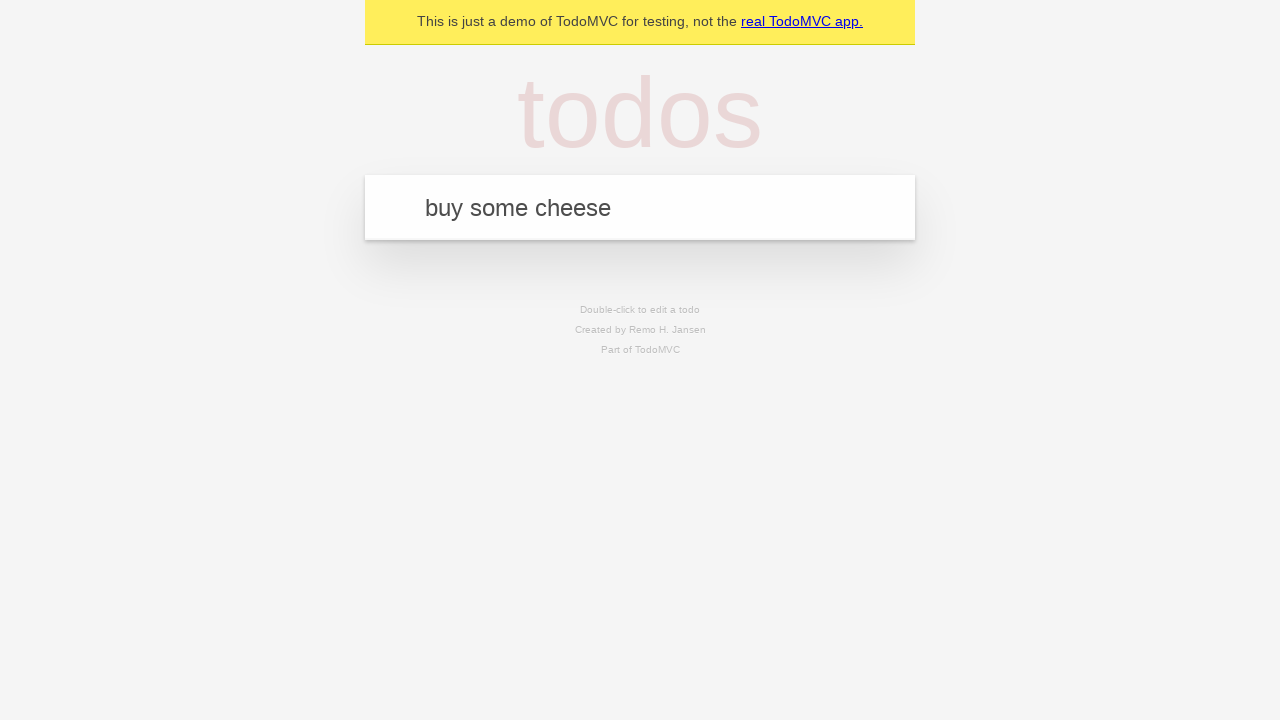

Pressed Enter to create todo 'buy some cheese' on internal:attr=[placeholder="What needs to be done?"i]
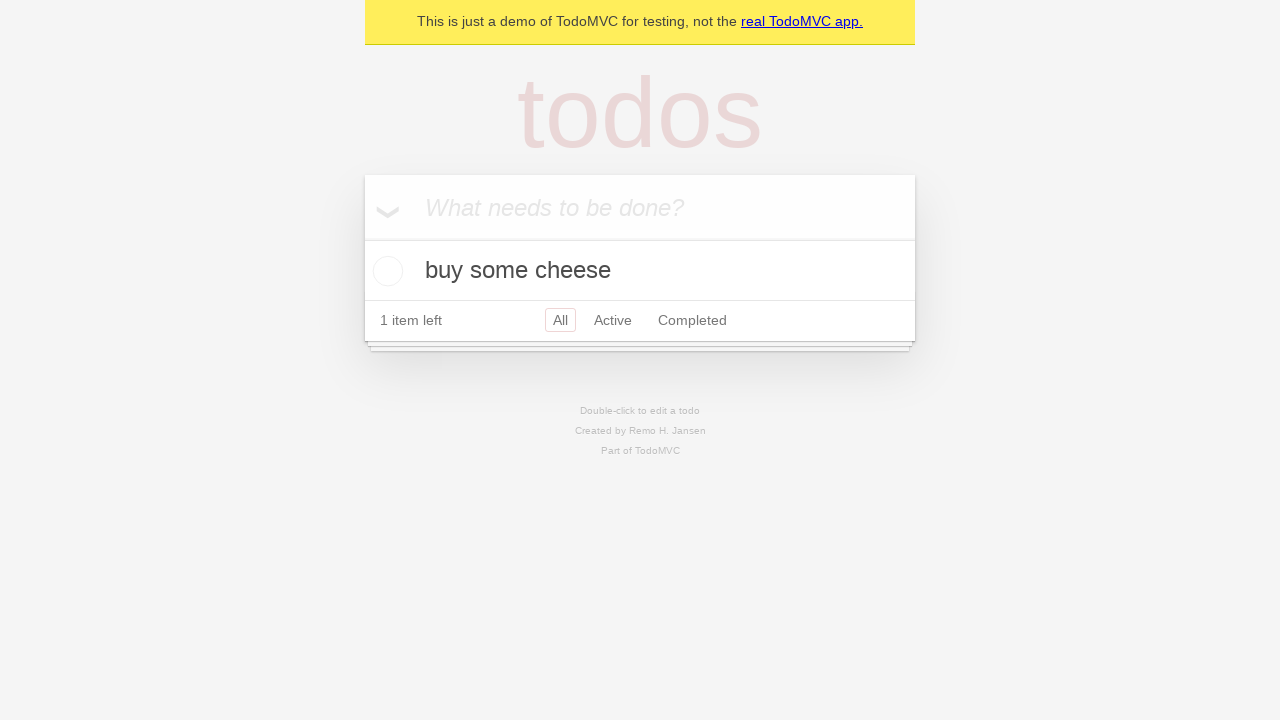

Filled new todo field with 'feed the cat' on internal:attr=[placeholder="What needs to be done?"i]
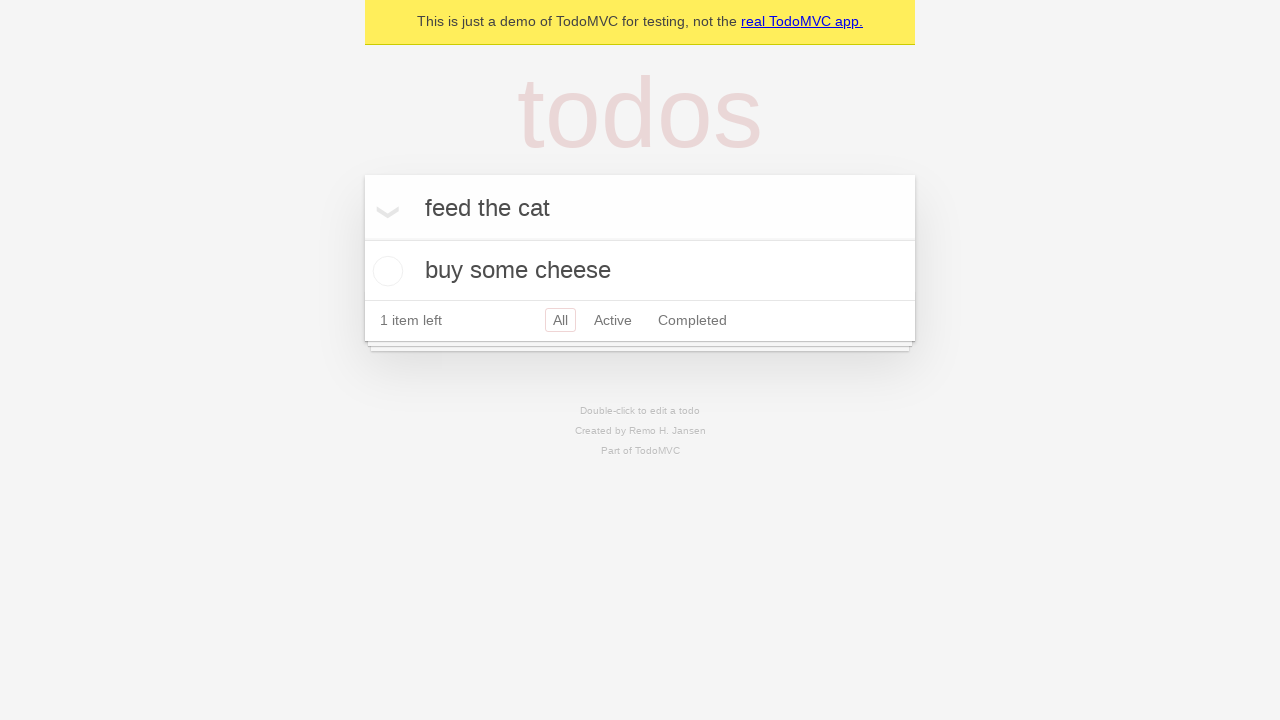

Pressed Enter to create todo 'feed the cat' on internal:attr=[placeholder="What needs to be done?"i]
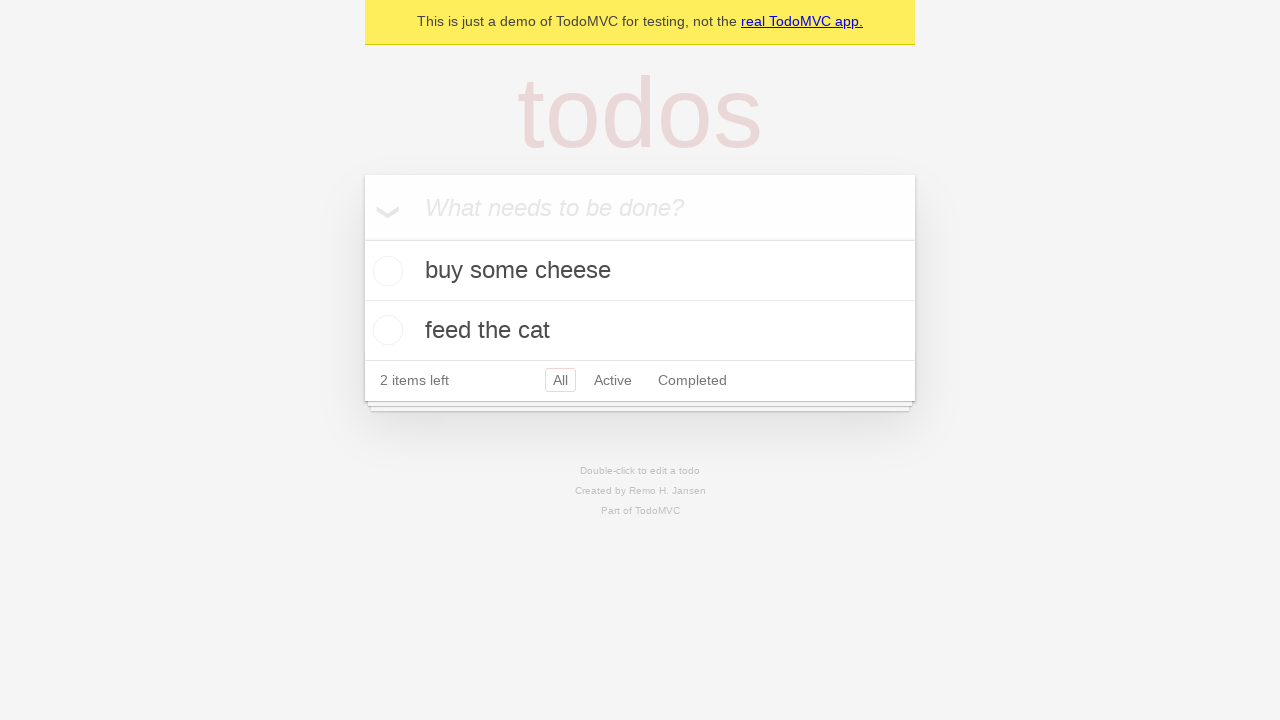

Filled new todo field with 'book a doctors appointment' on internal:attr=[placeholder="What needs to be done?"i]
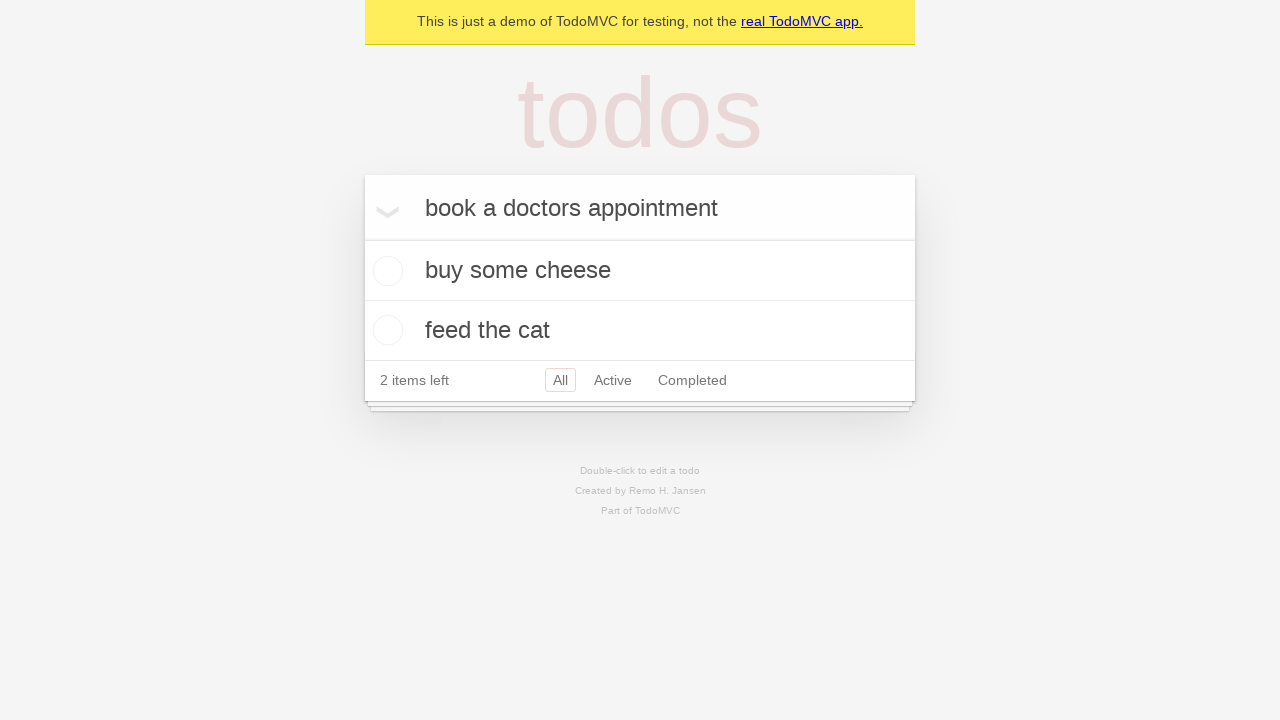

Pressed Enter to create todo 'book a doctors appointment' on internal:attr=[placeholder="What needs to be done?"i]
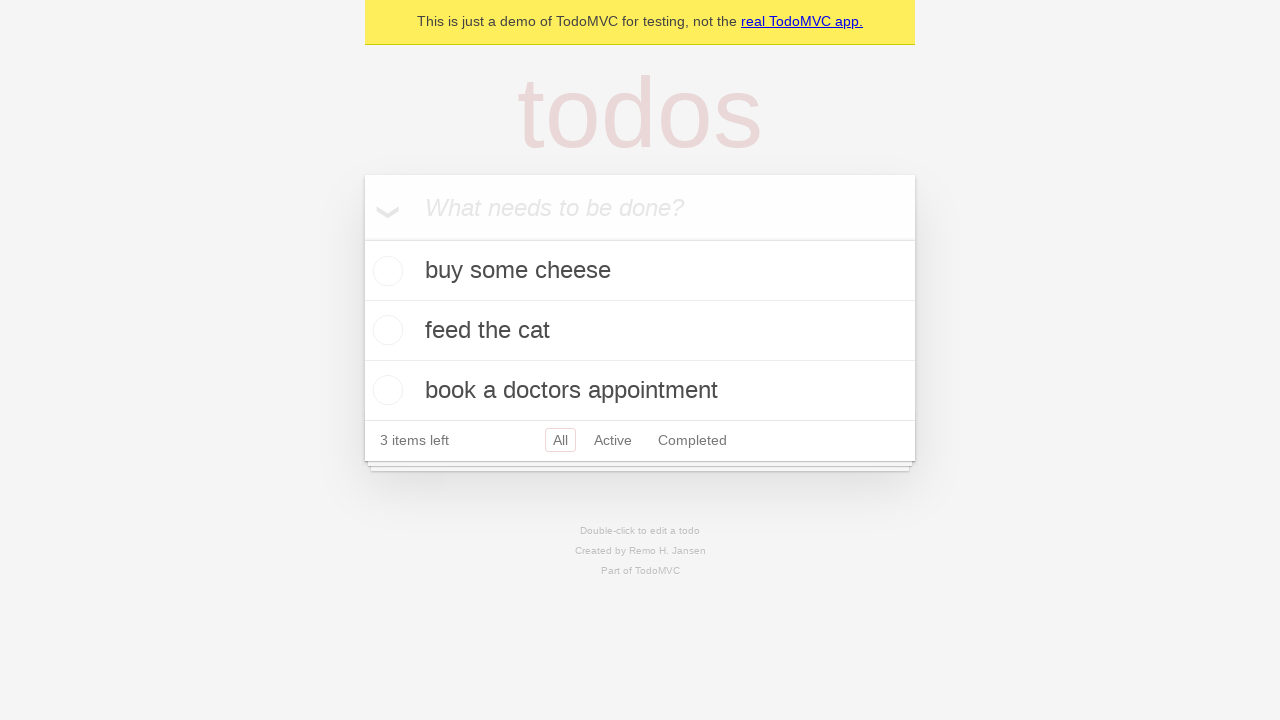

Double-clicked second todo item to enter edit mode at (640, 331) on internal:testid=[data-testid="todo-item"s] >> nth=1
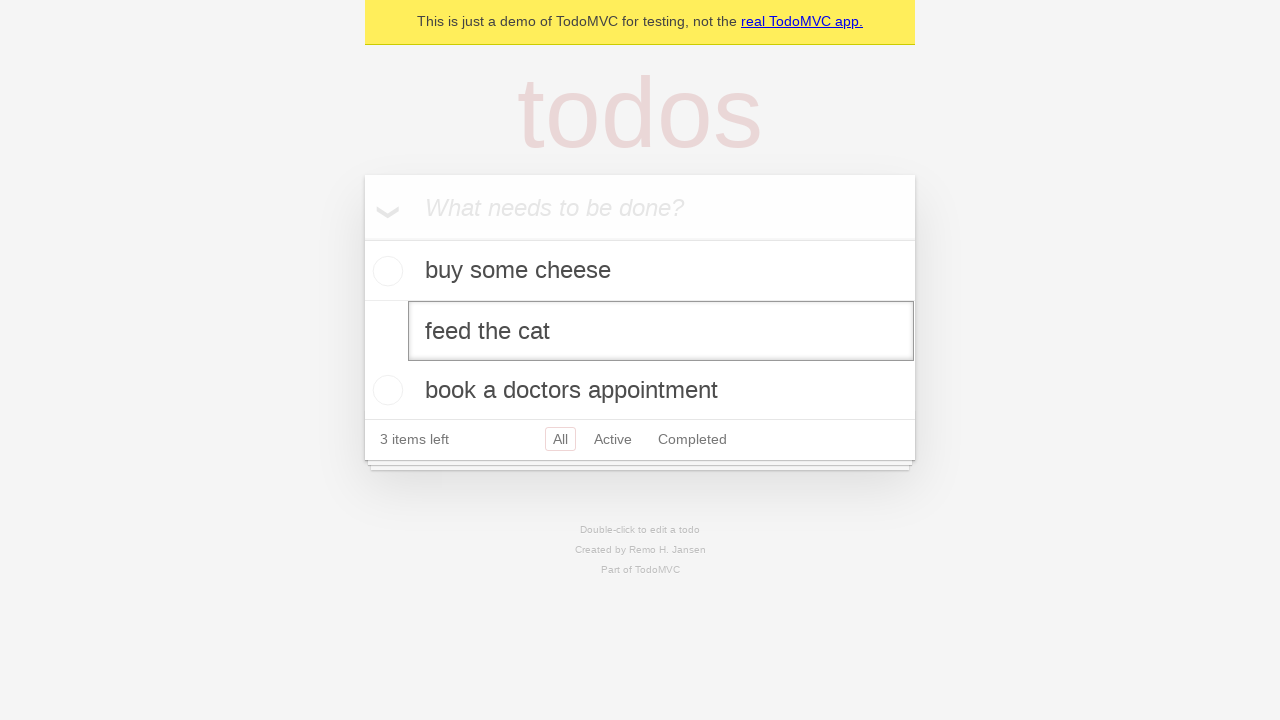

Edited second todo text to 'buy some sausages' on internal:testid=[data-testid="todo-item"s] >> nth=1 >> internal:role=textbox[nam
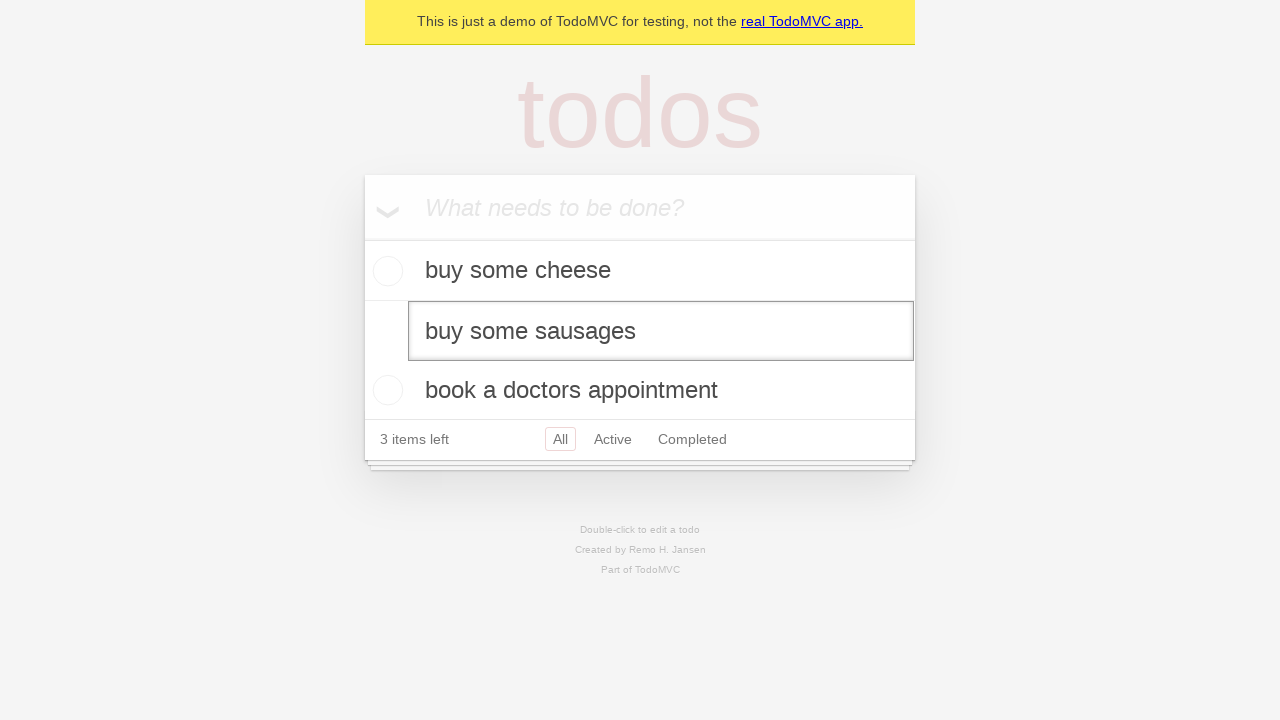

Pressed Escape to cancel edit and revert changes on internal:testid=[data-testid="todo-item"s] >> nth=1 >> internal:role=textbox[nam
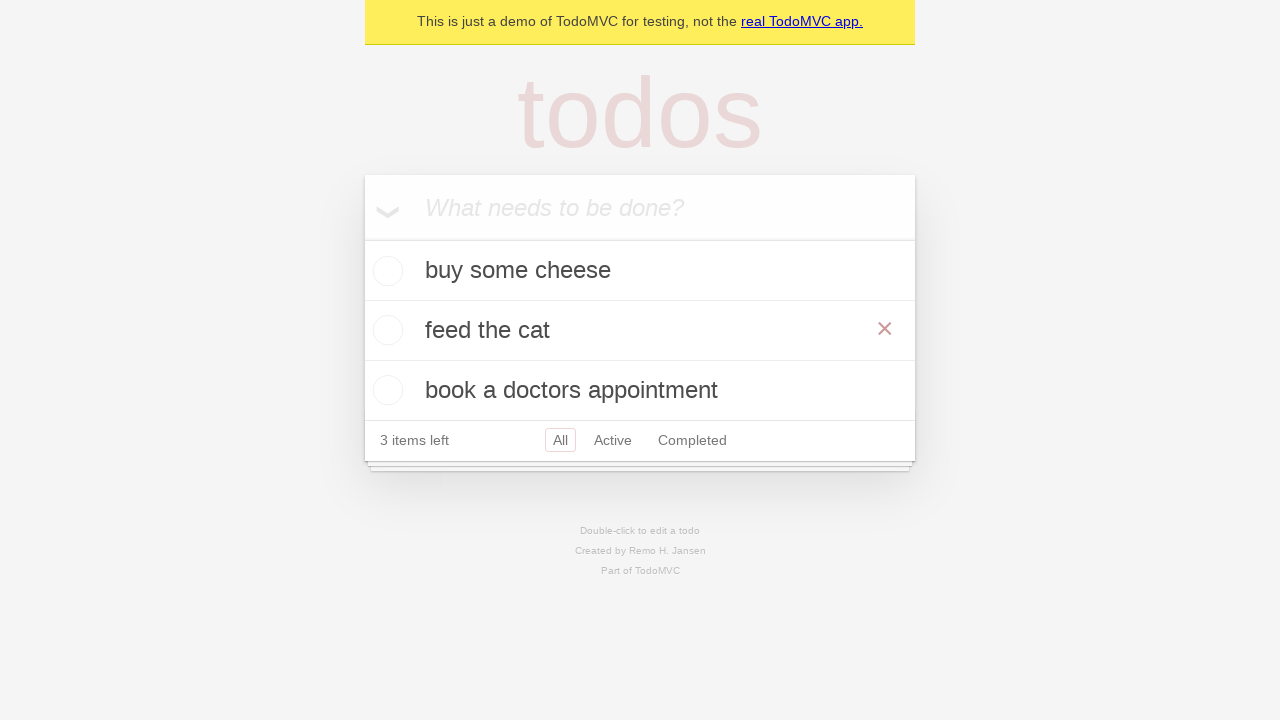

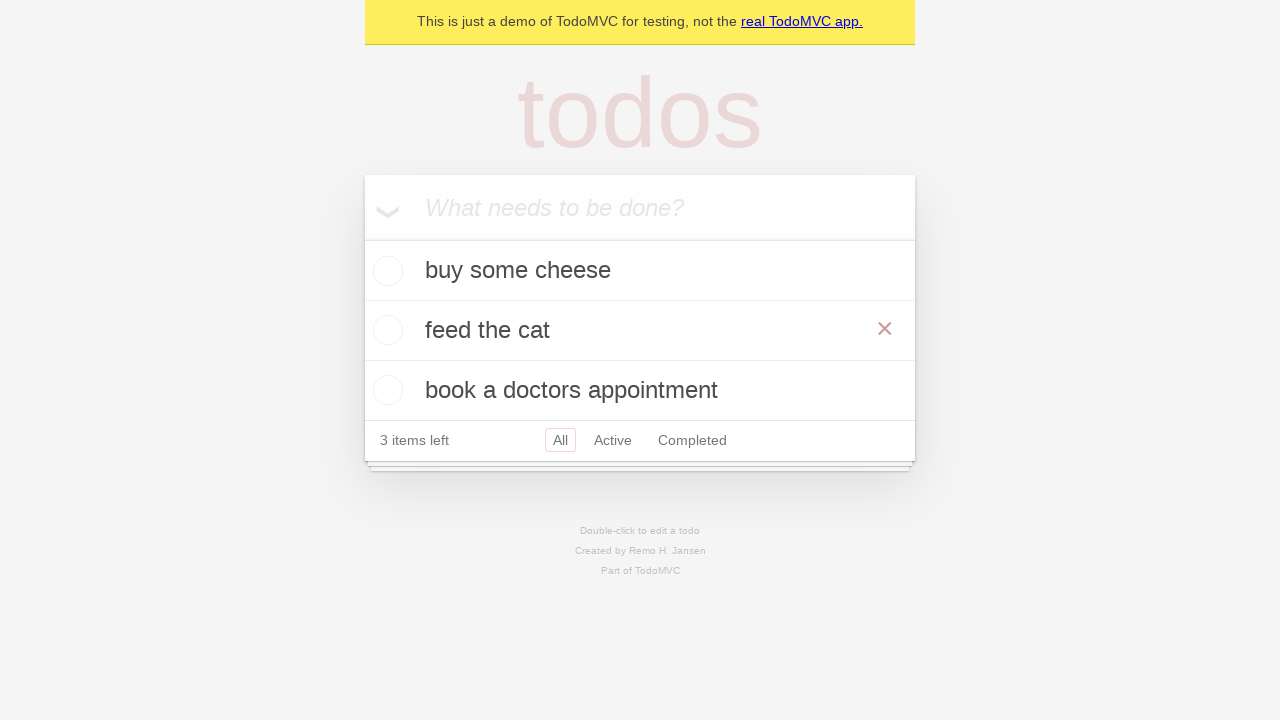